Navigates to the CarMax website and maximizes the browser window

Starting URL: https://carmax.com

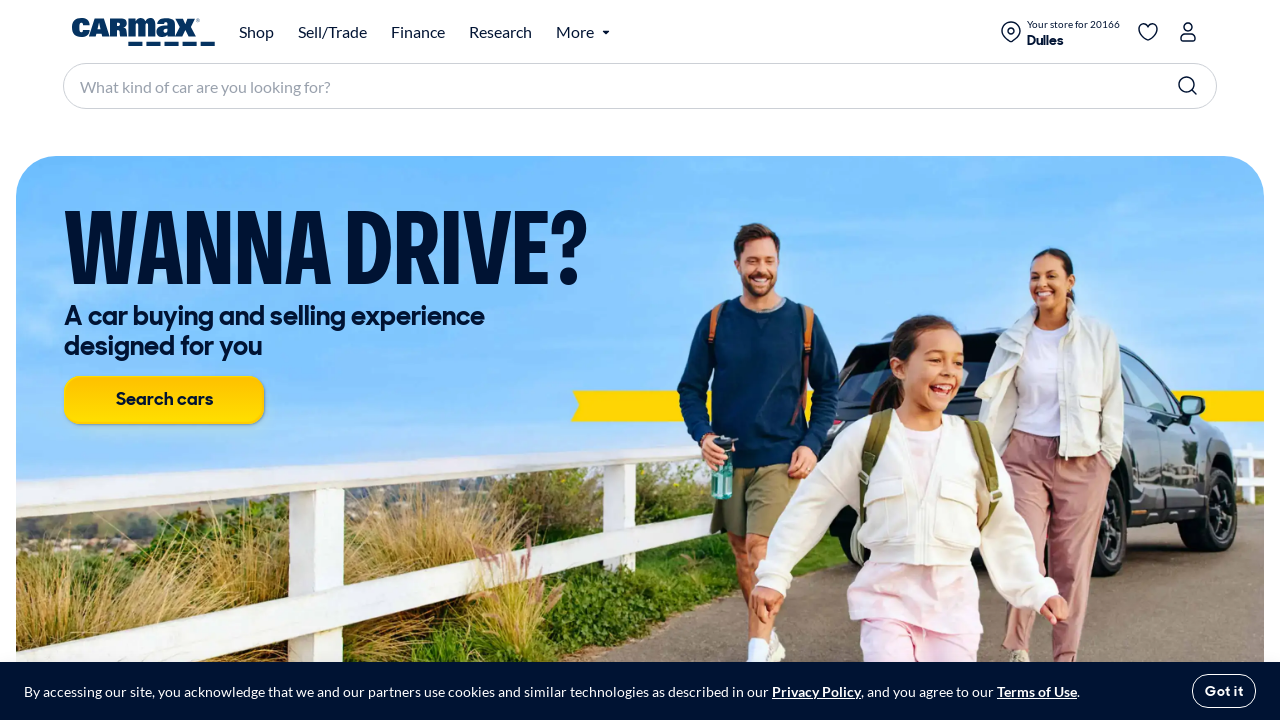

Set viewport size to 1920x1080 to maximize browser window
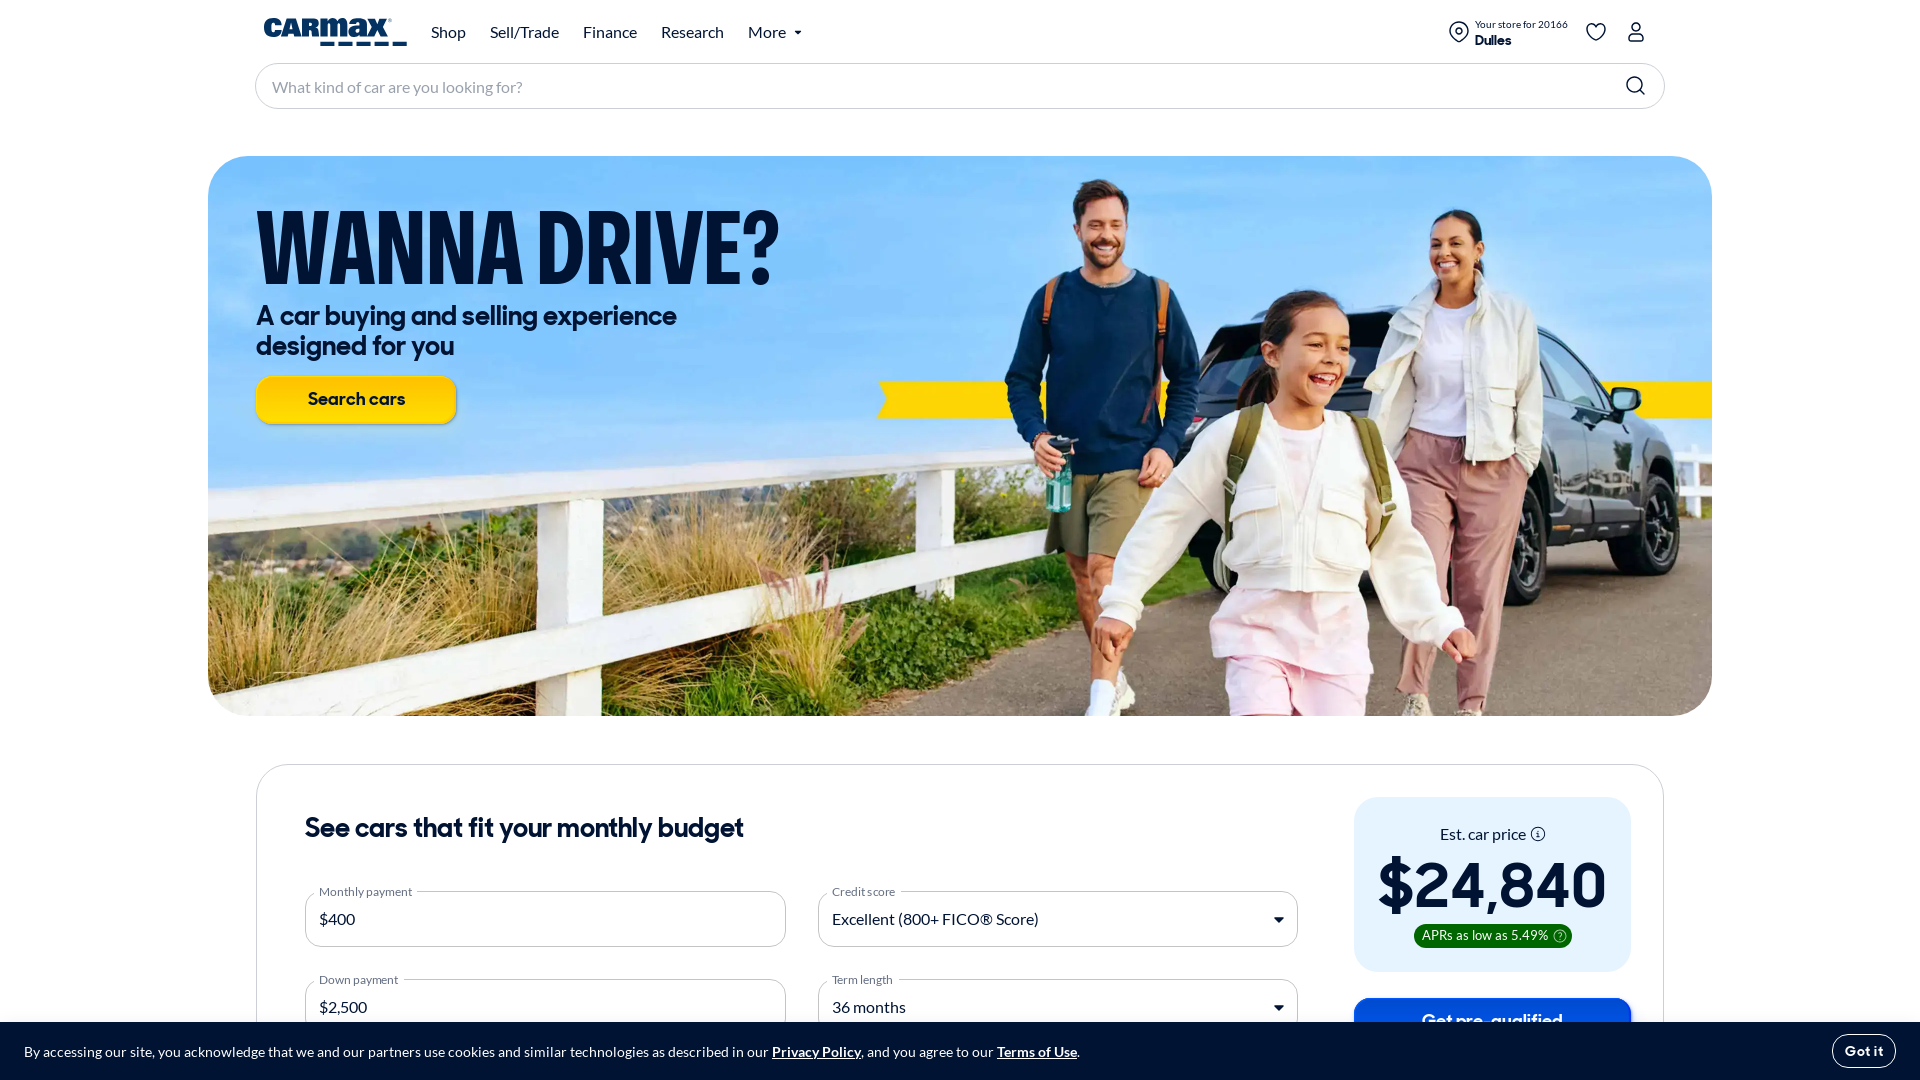

Waited for page to load (domcontentloaded event)
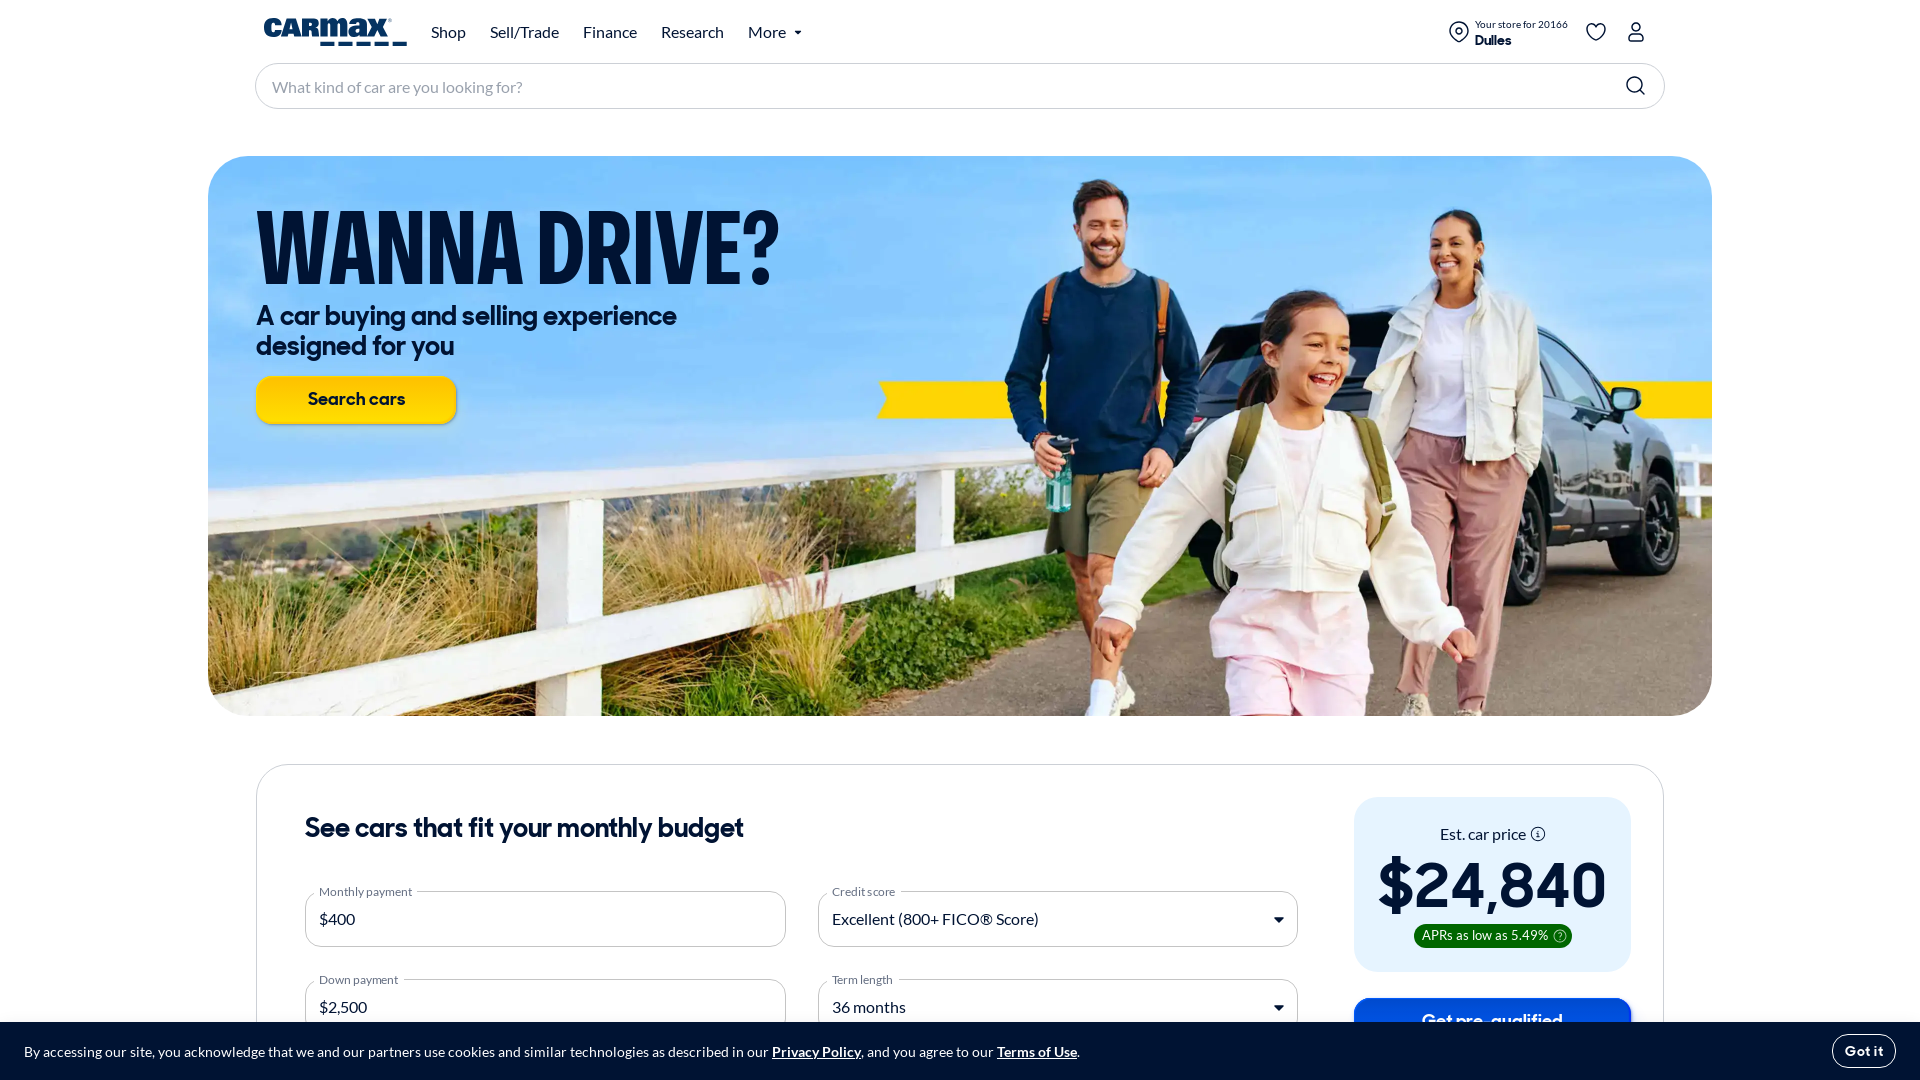

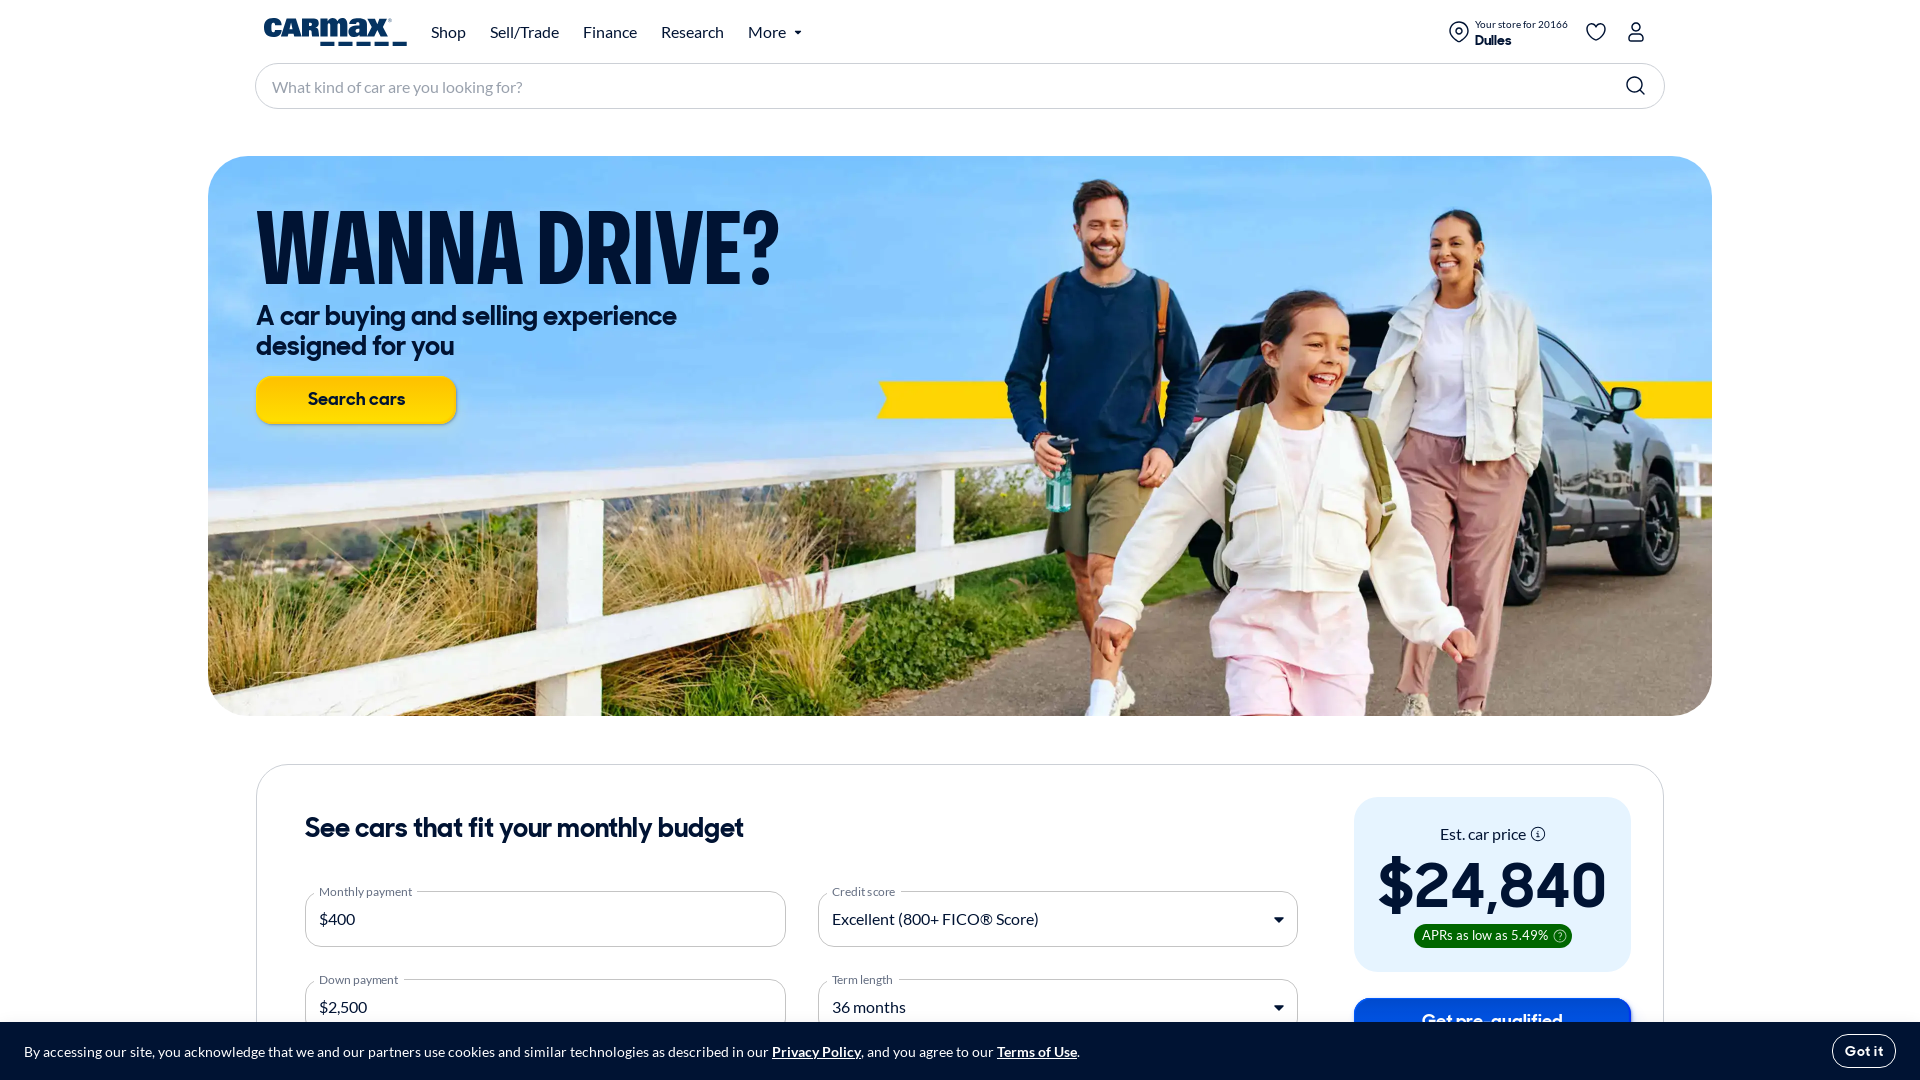